Tests Bootstrap modal dialog by opening it and clicking Save changes, then opening again and clicking Close

Starting URL: https://bonigarcia.dev/selenium-webdriver-java/dialog-boxes.html

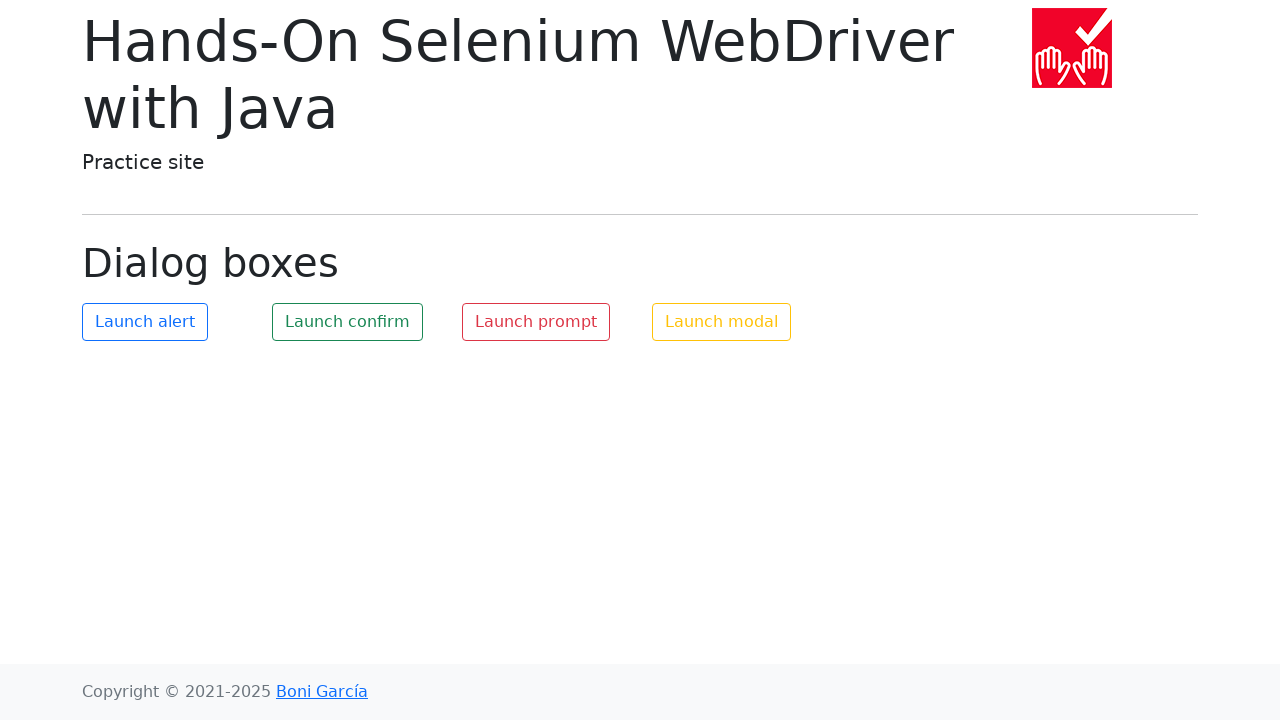

Clicked button to launch Bootstrap modal dialog at (722, 322) on #my-modal
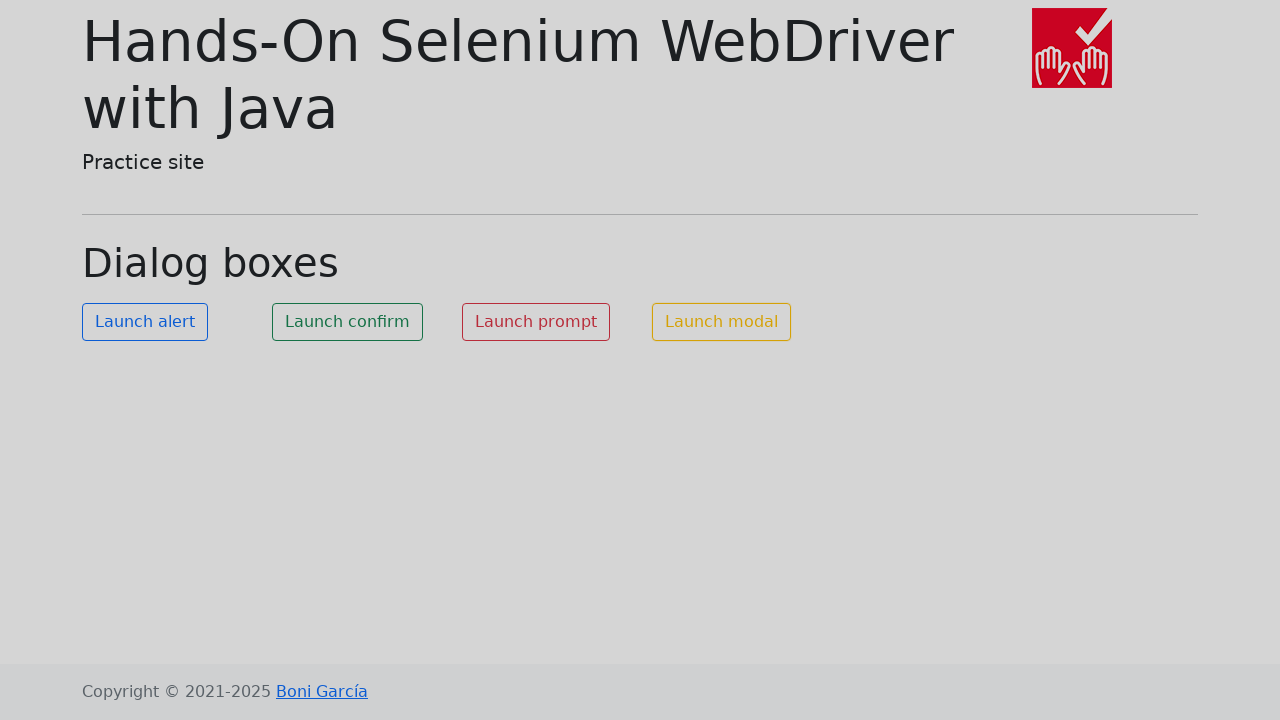

Waited for Save changes button to become visible in modal
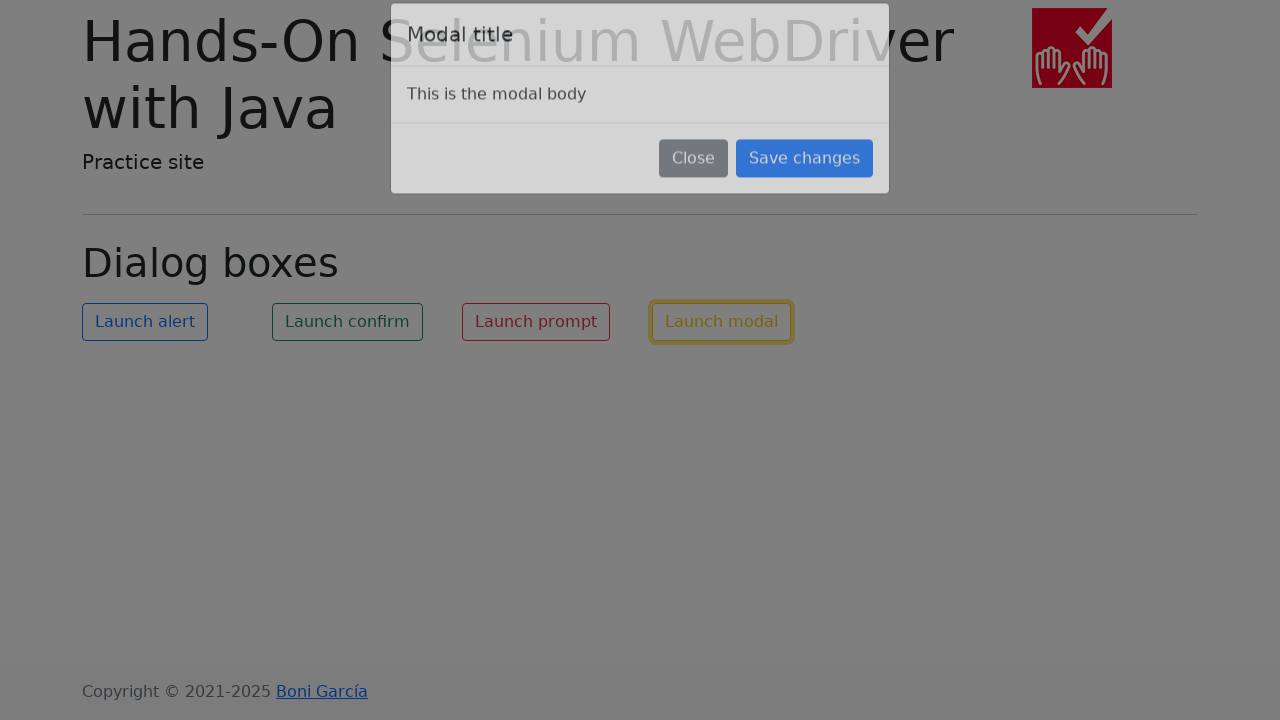

Clicked Save changes button in modal at (804, 184) on xpath=//button[normalize-space() = 'Save changes']
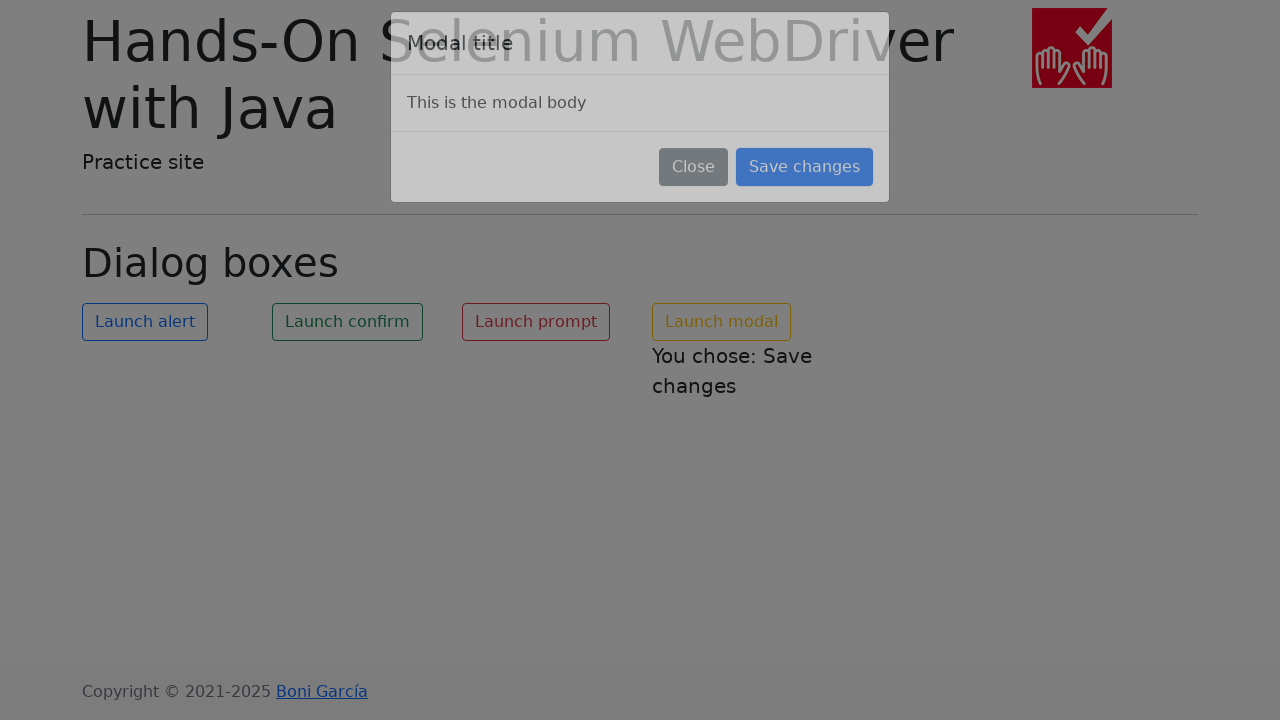

Verified result text updated to 'You chose: Save changes'
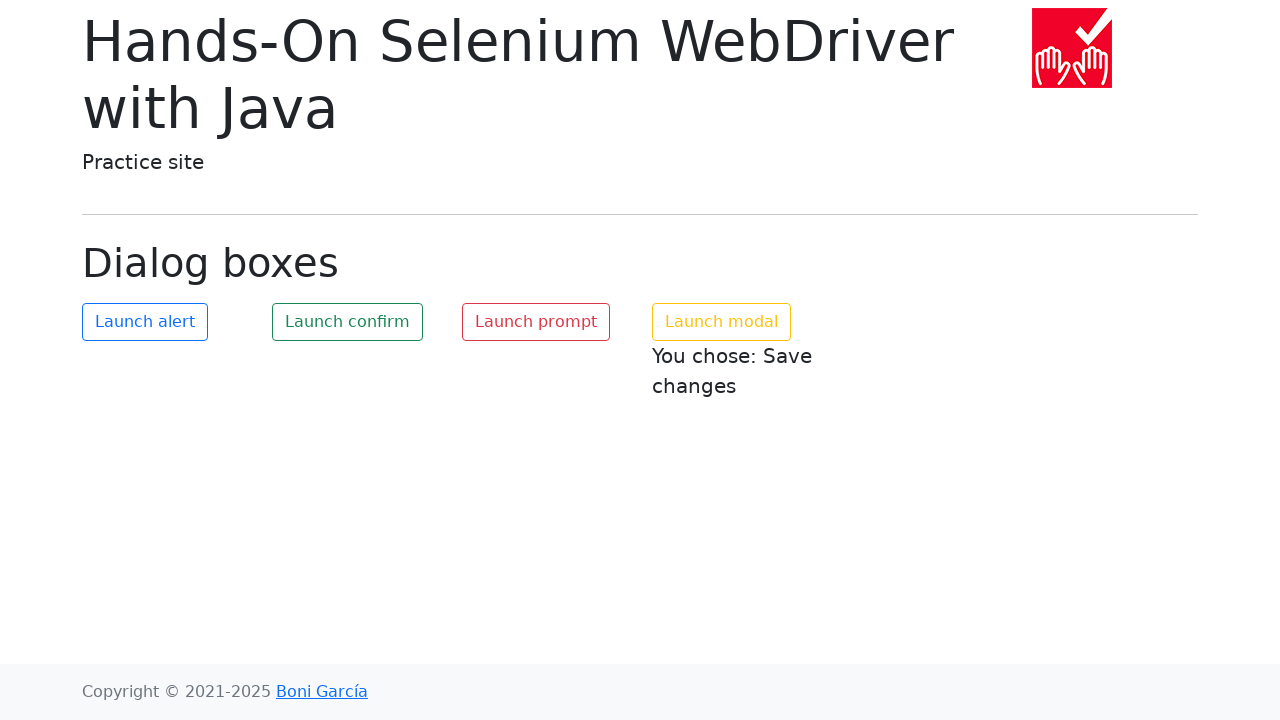

Clicked button to launch Bootstrap modal dialog again at (722, 322) on #my-modal
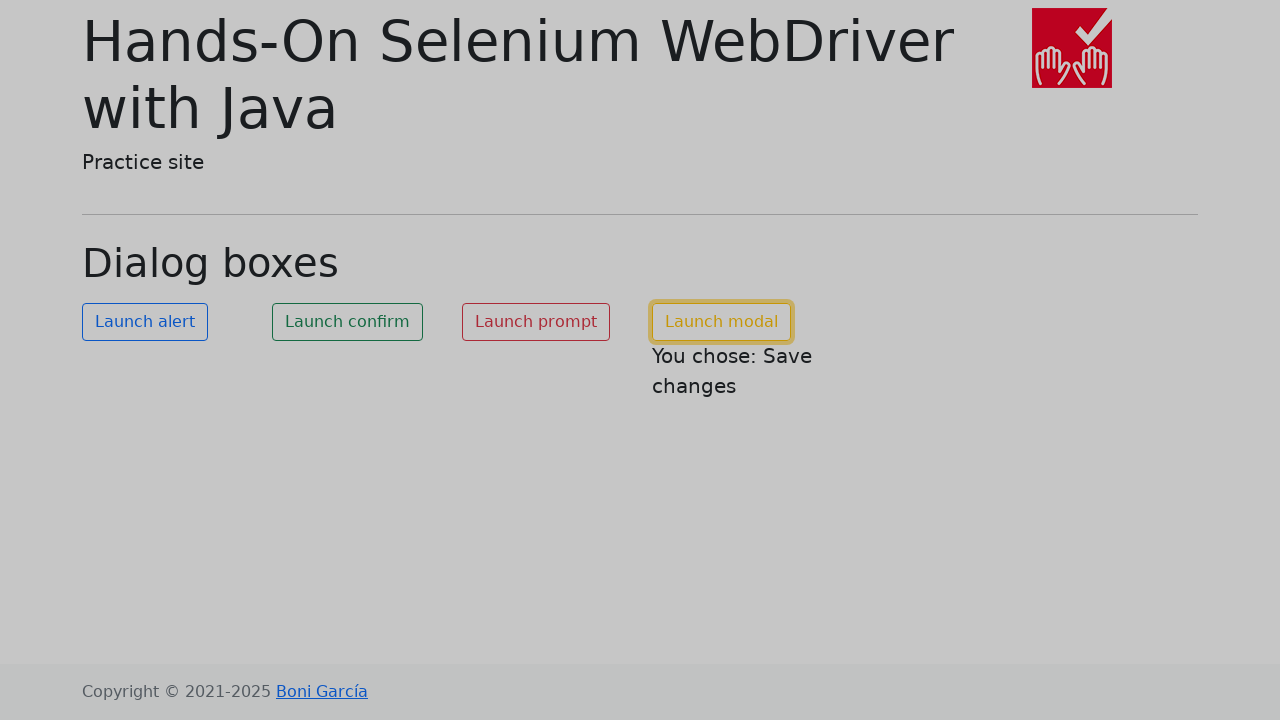

Waited for Close button to become visible in modal
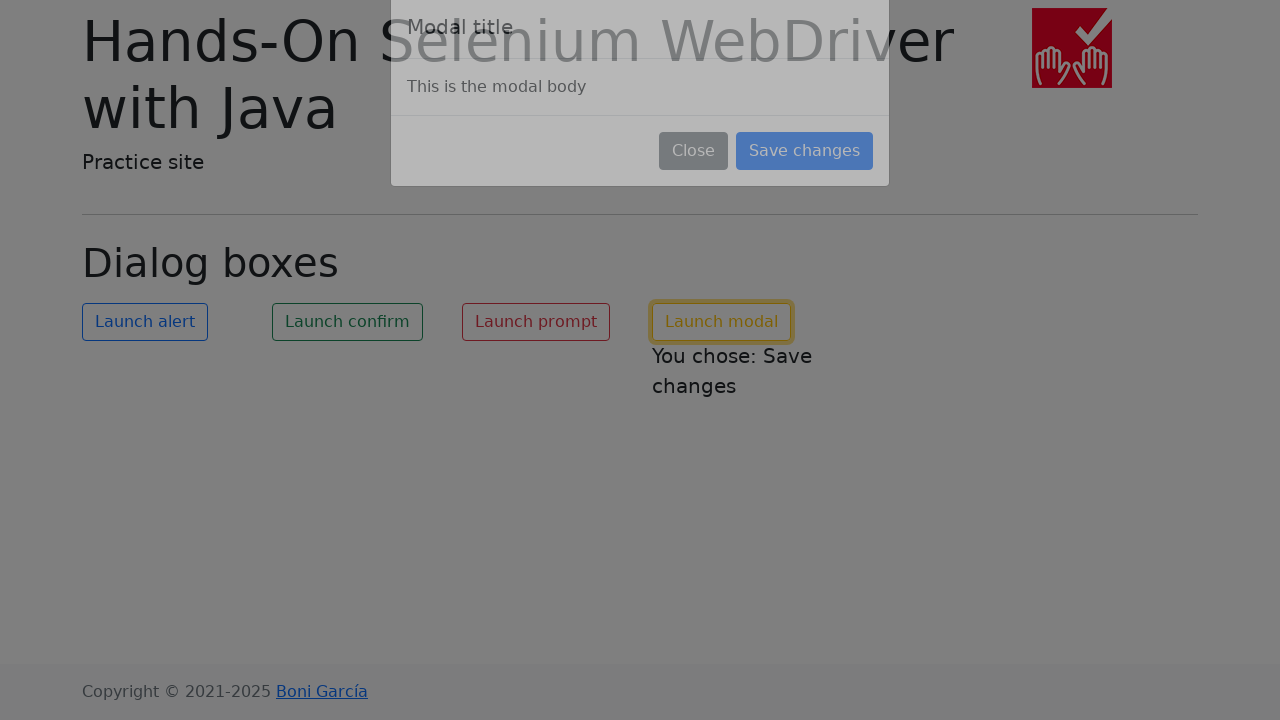

Clicked Close button in modal at (694, 184) on xpath=//button[text() = 'Close']
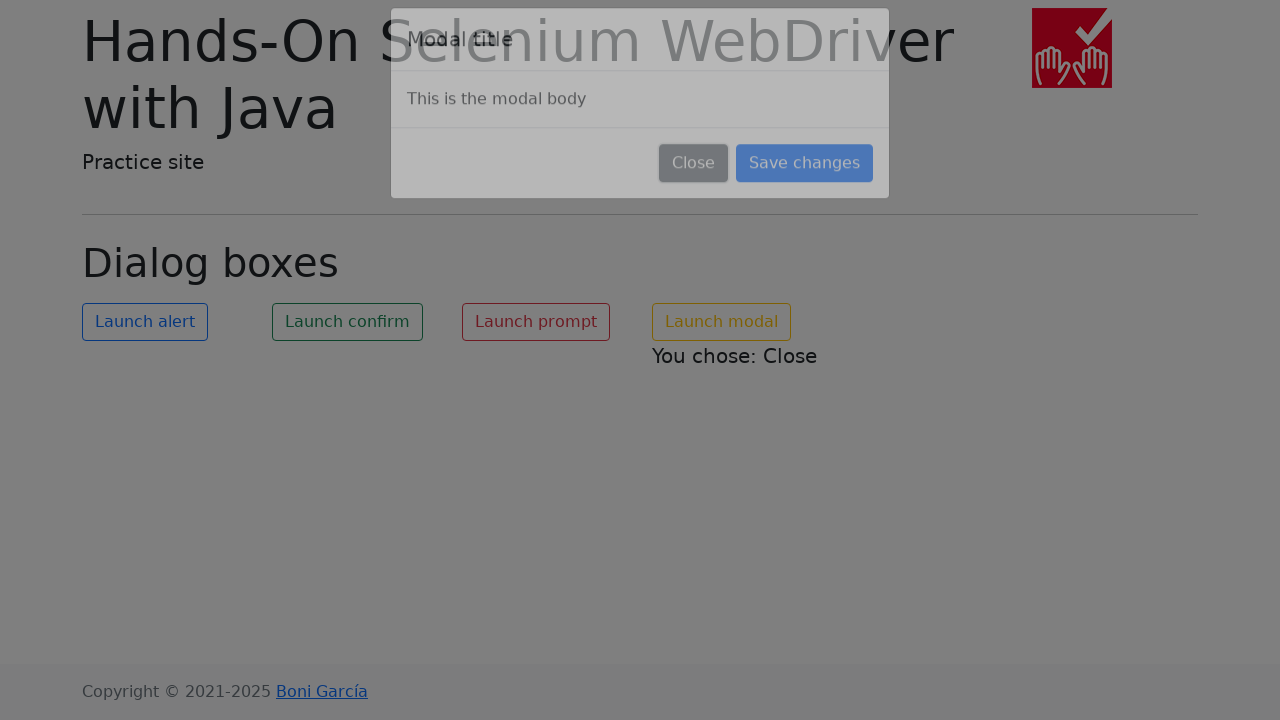

Verified result text updated to 'You chose: Close'
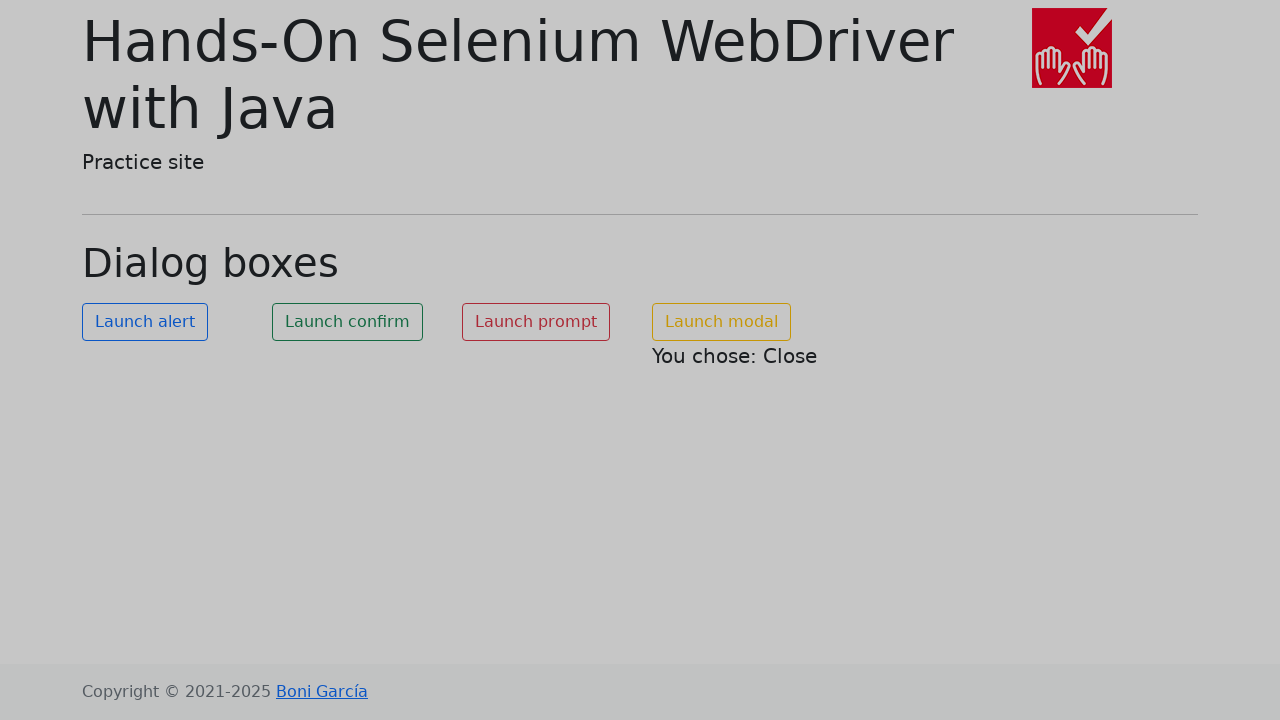

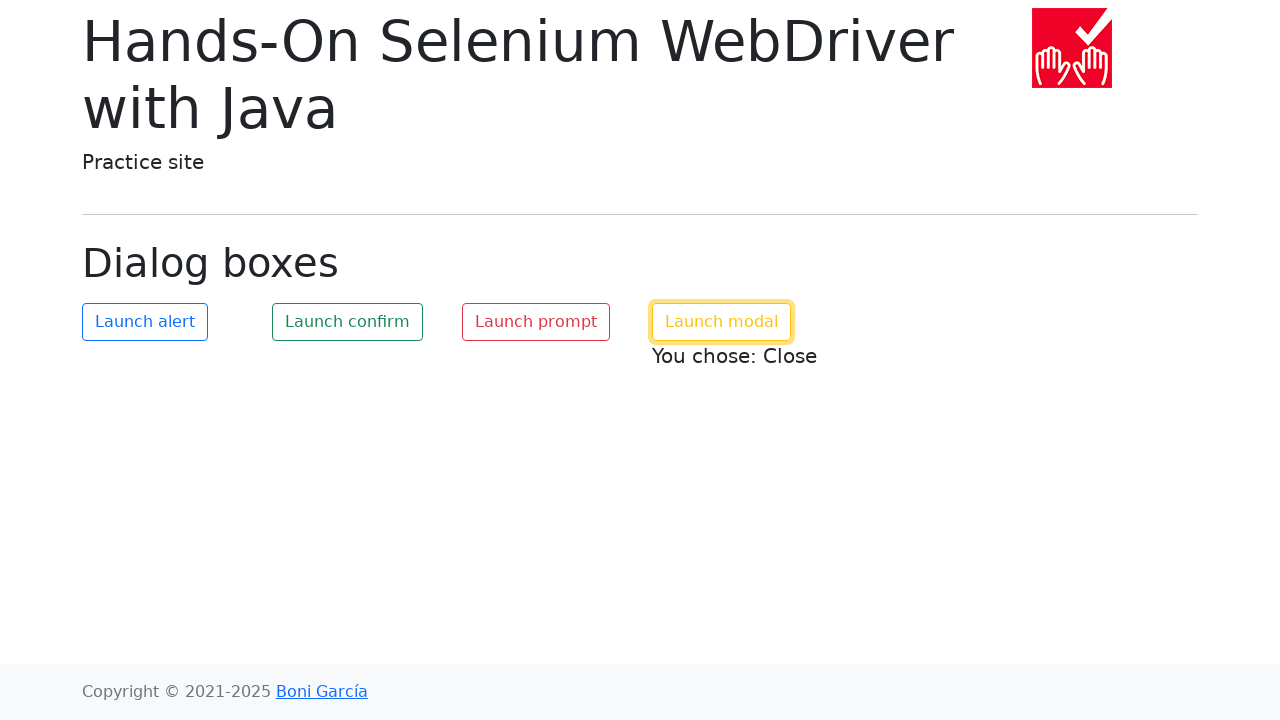